Navigates to Broken Links section and verifies the broken link element is present

Starting URL: https://demoqa.com/elements

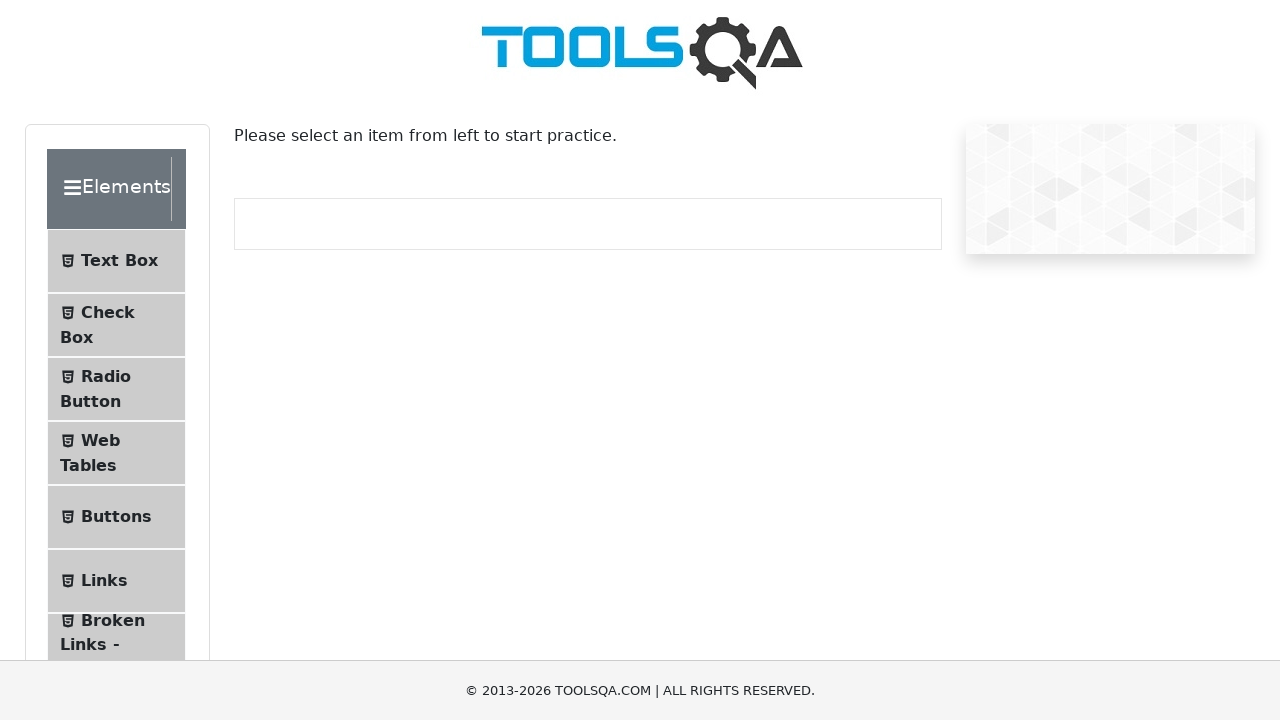

Clicked on 'Broken Links - Images' menu item at (113, 620) on li >> internal:text="Broken Links - Images"s
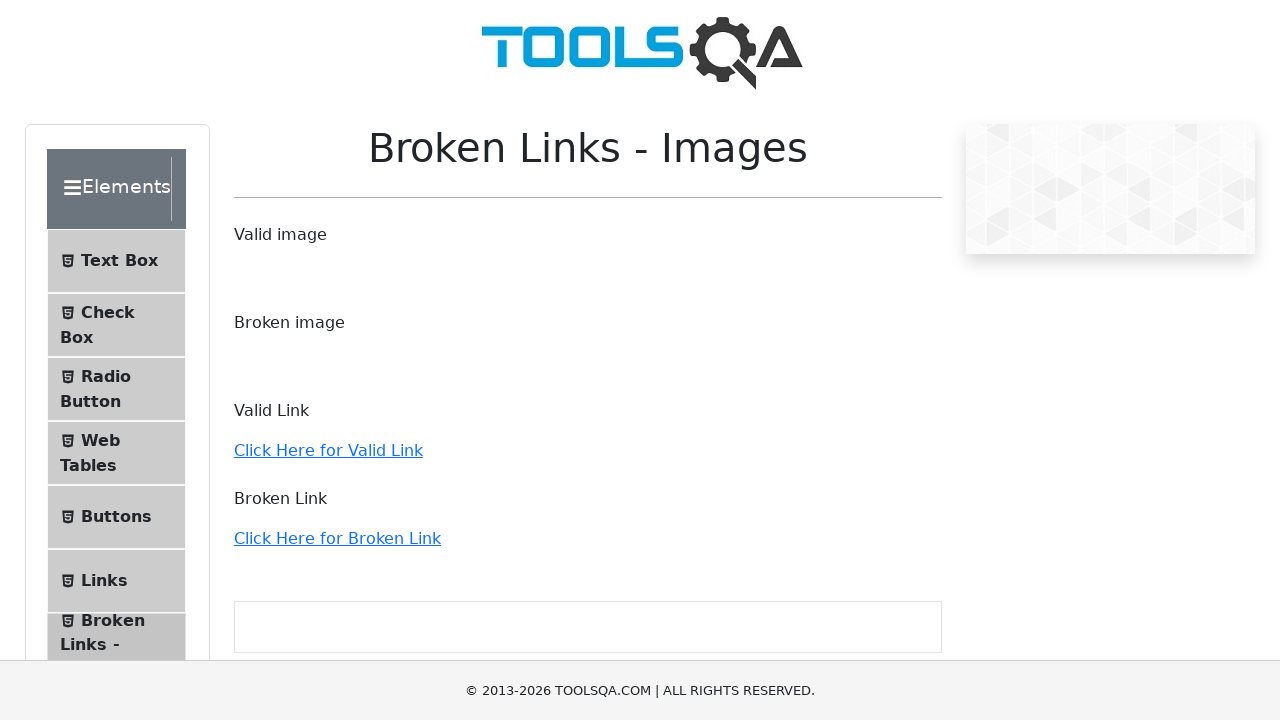

Page loaded completely (domcontentloaded state)
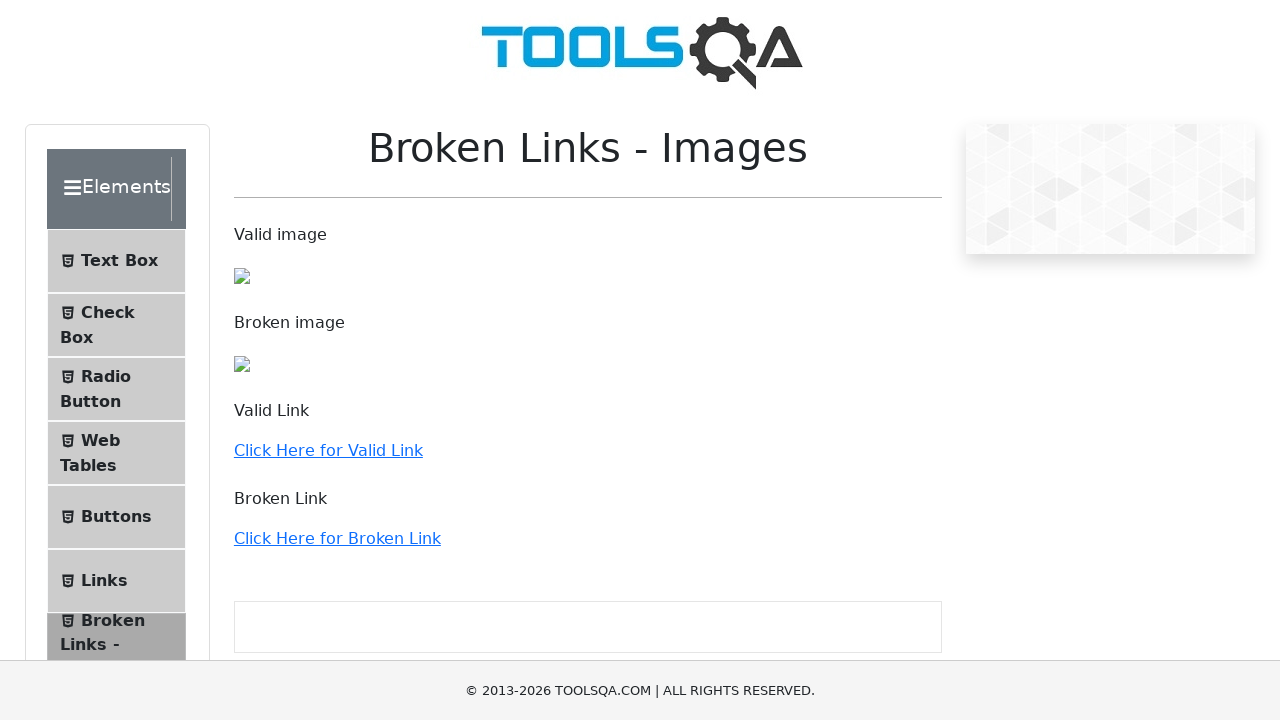

Located broken link element
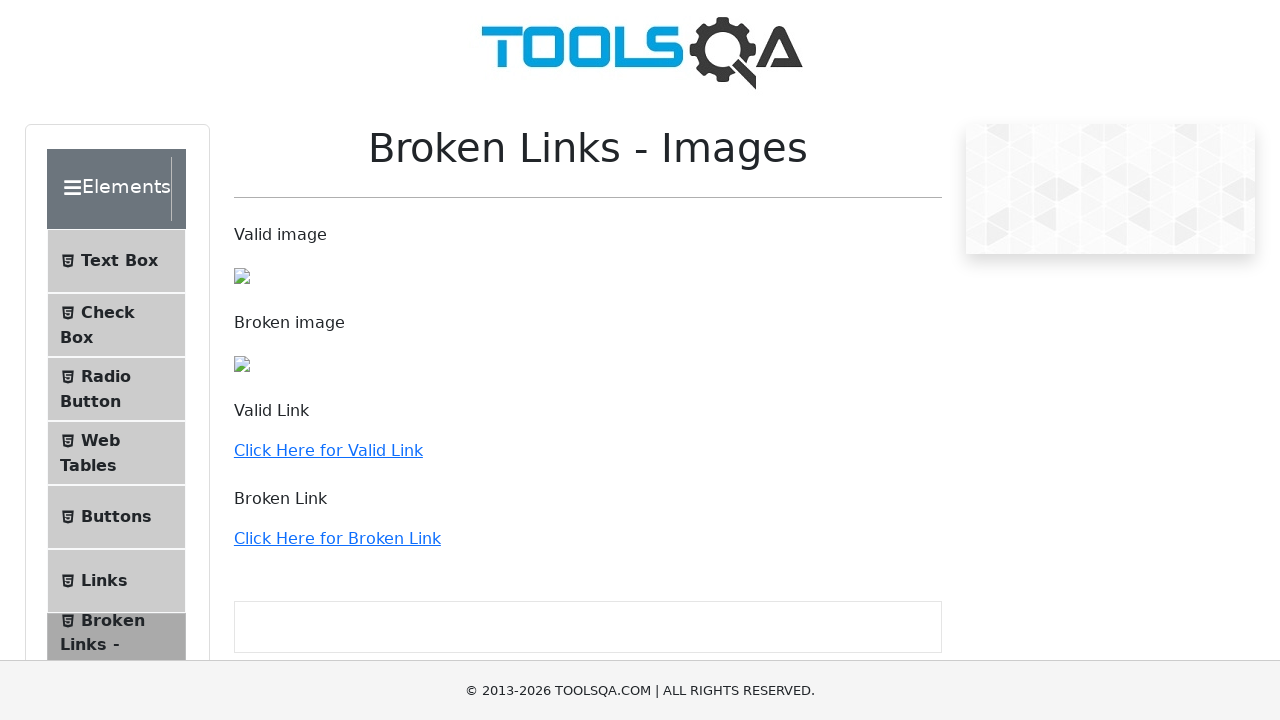

Verified broken link element is present and visible
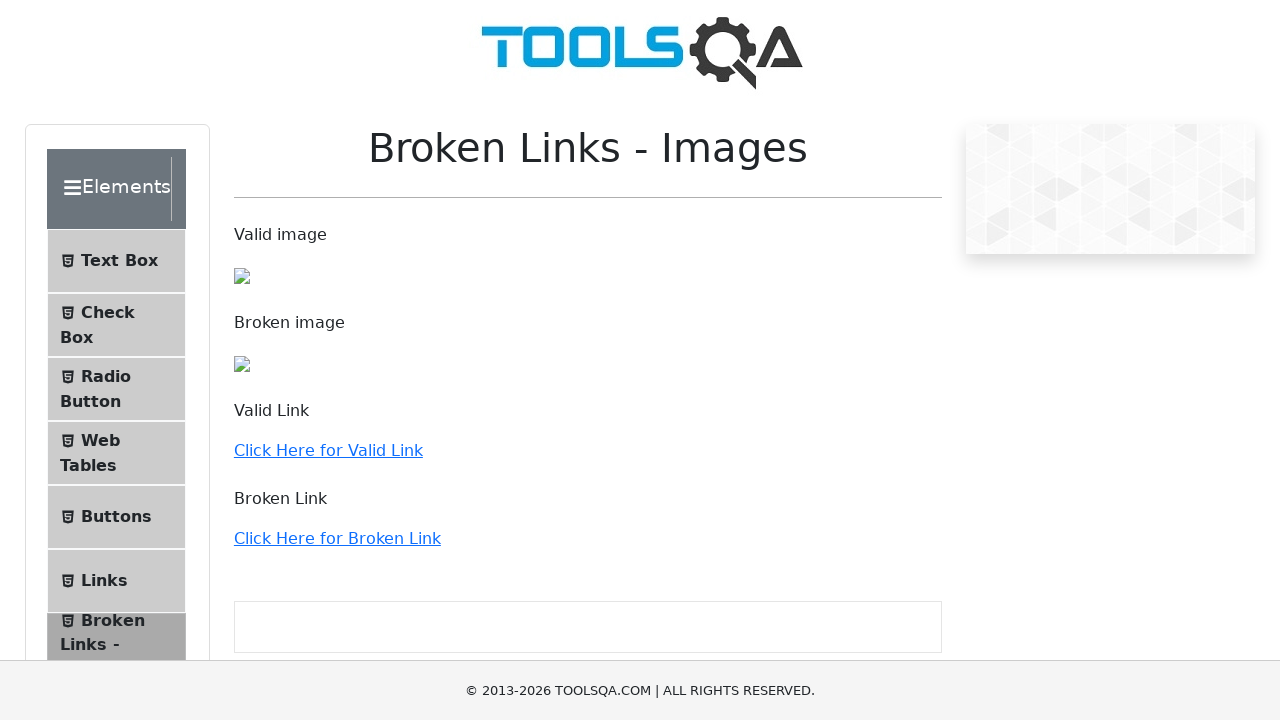

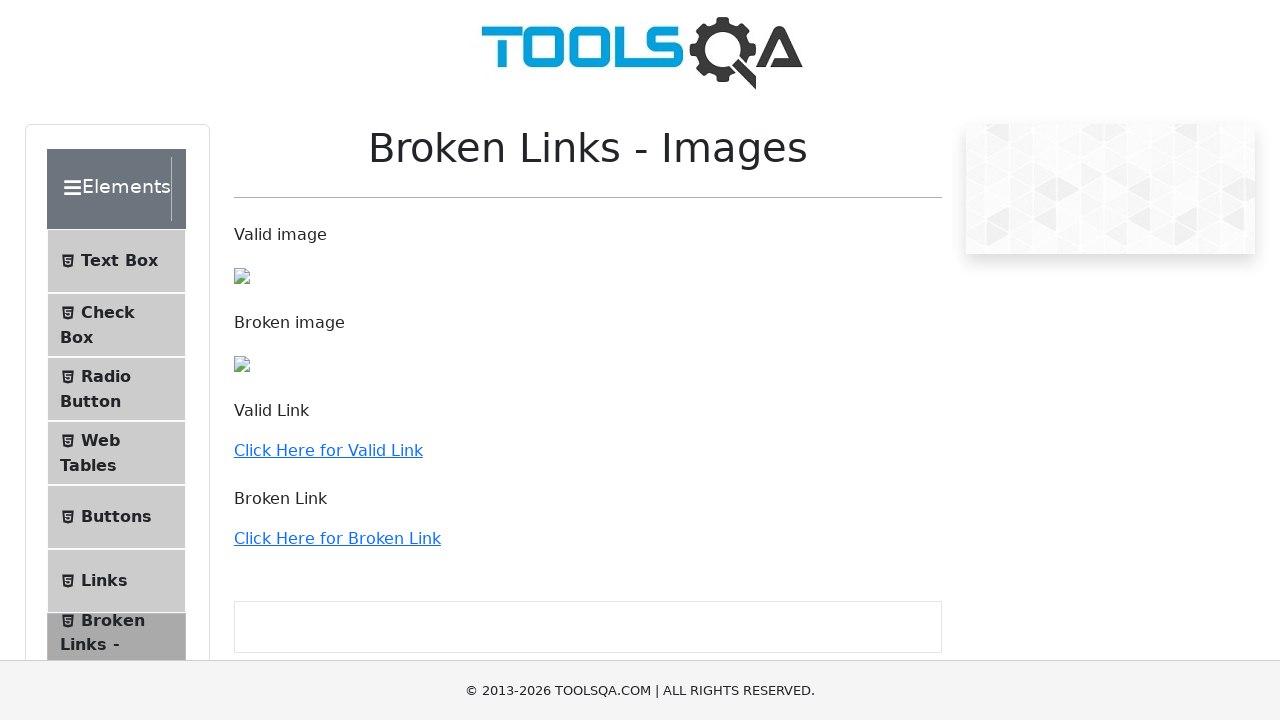